Tests passenger selection dropdown by incrementing adult passenger count multiple times and closing the selection panel

Starting URL: https://rahulshettyacademy.com/dropdownsPractise/

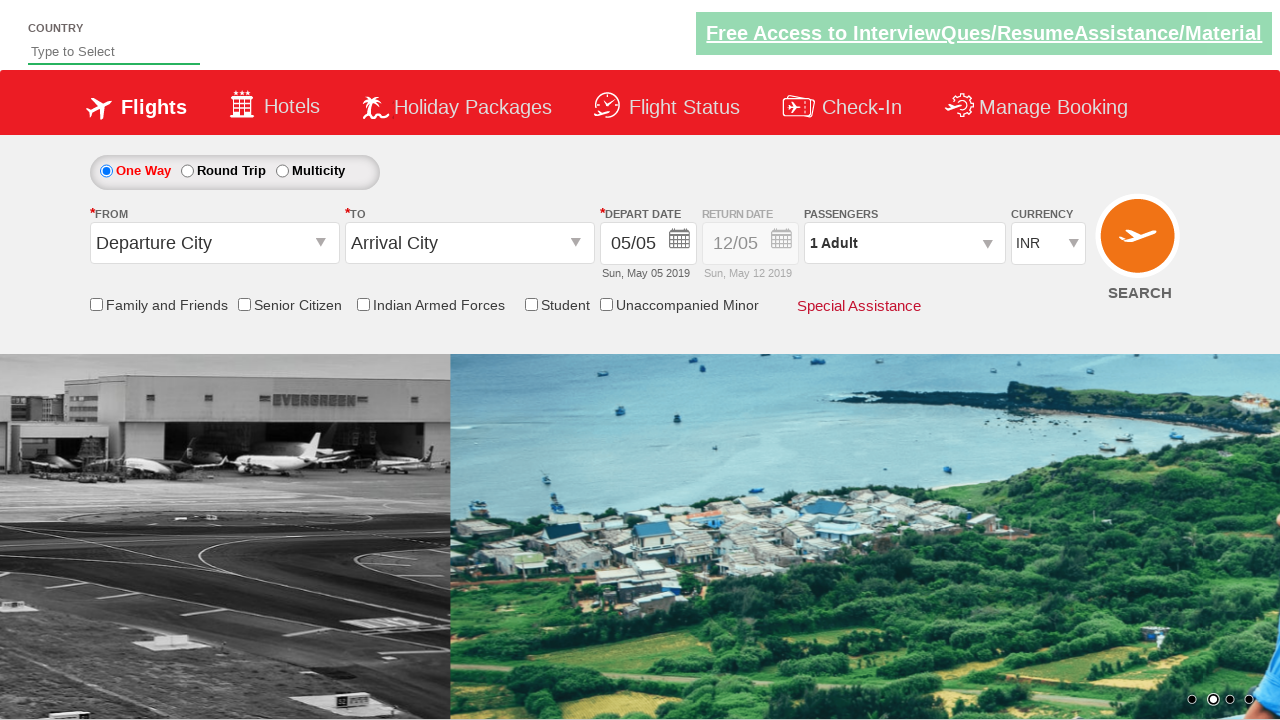

Waited for passenger info element to load
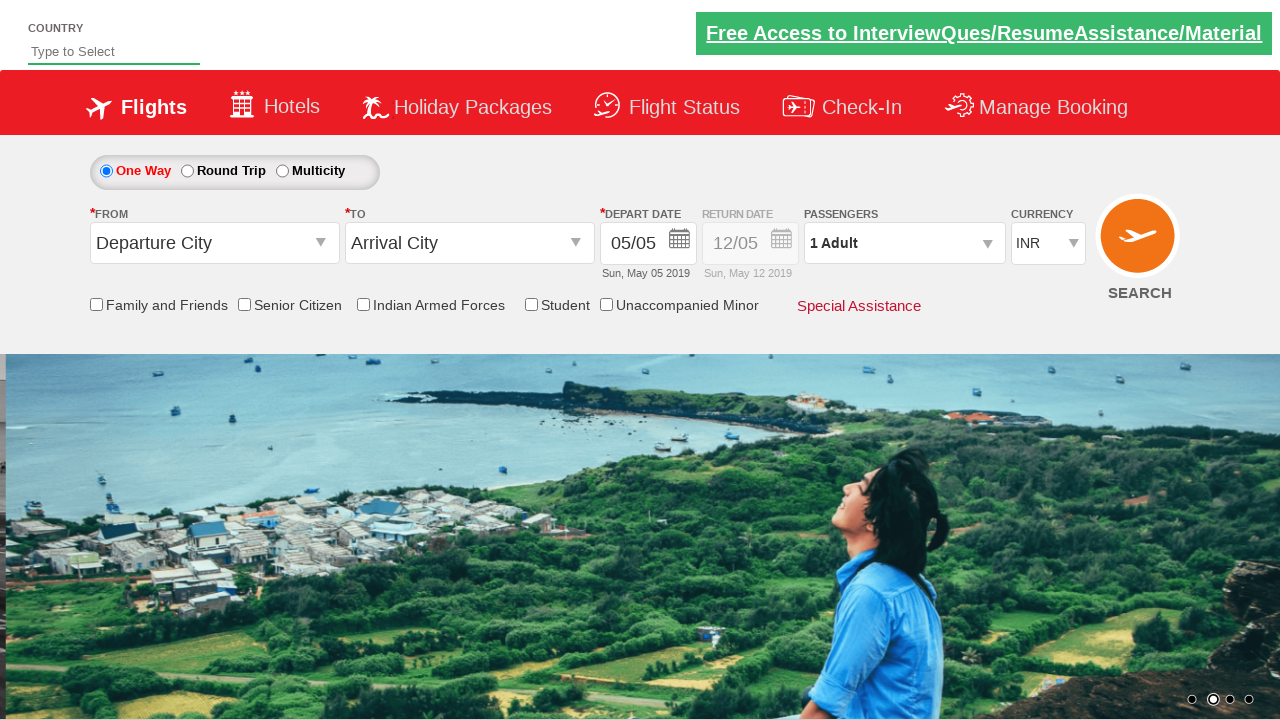

Retrieved initial passenger info: 1 Adult
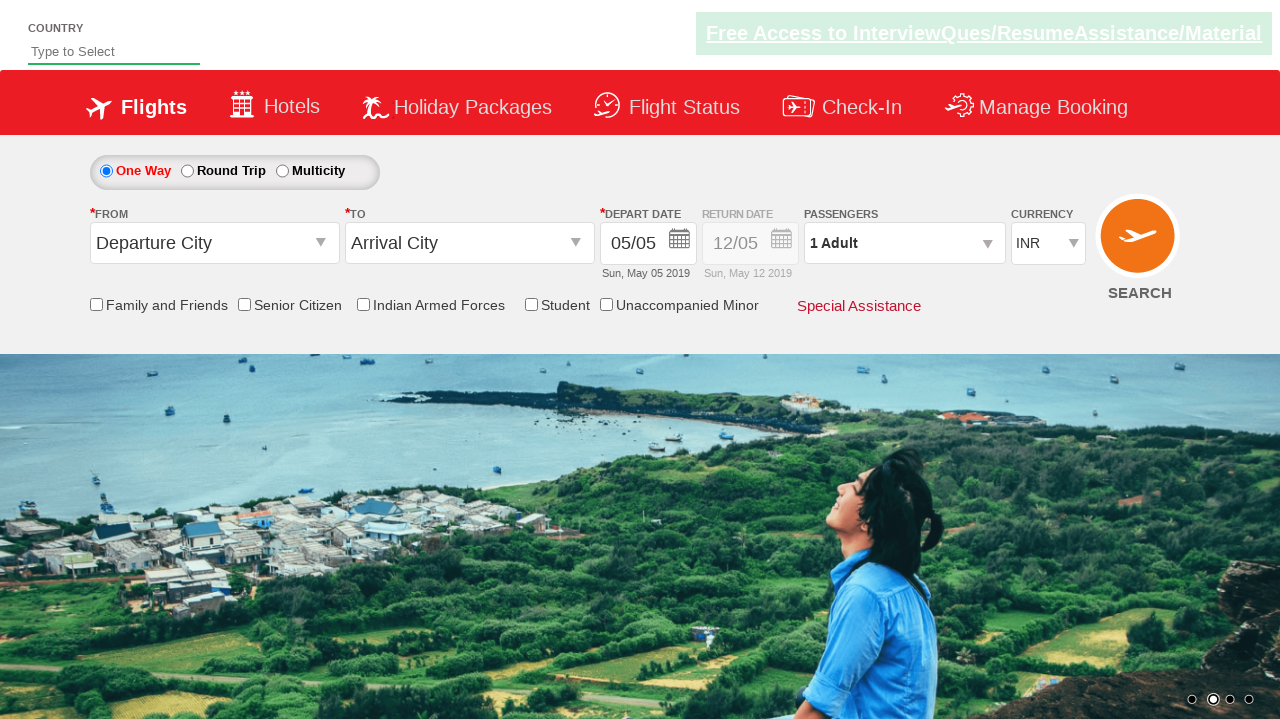

Clicked passenger info element to open dropdown at (904, 243) on #divpaxinfo
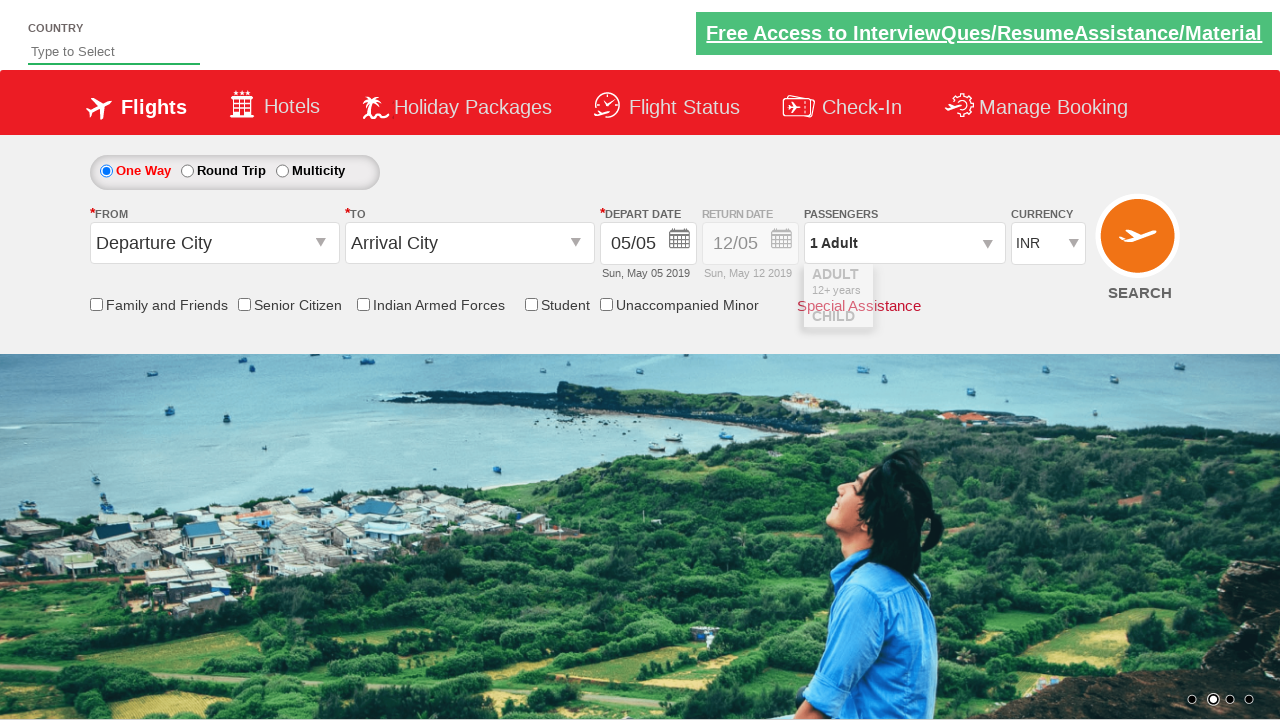

Clicked increment adult button (iteration 1/4) at (982, 288) on #hrefIncAdt
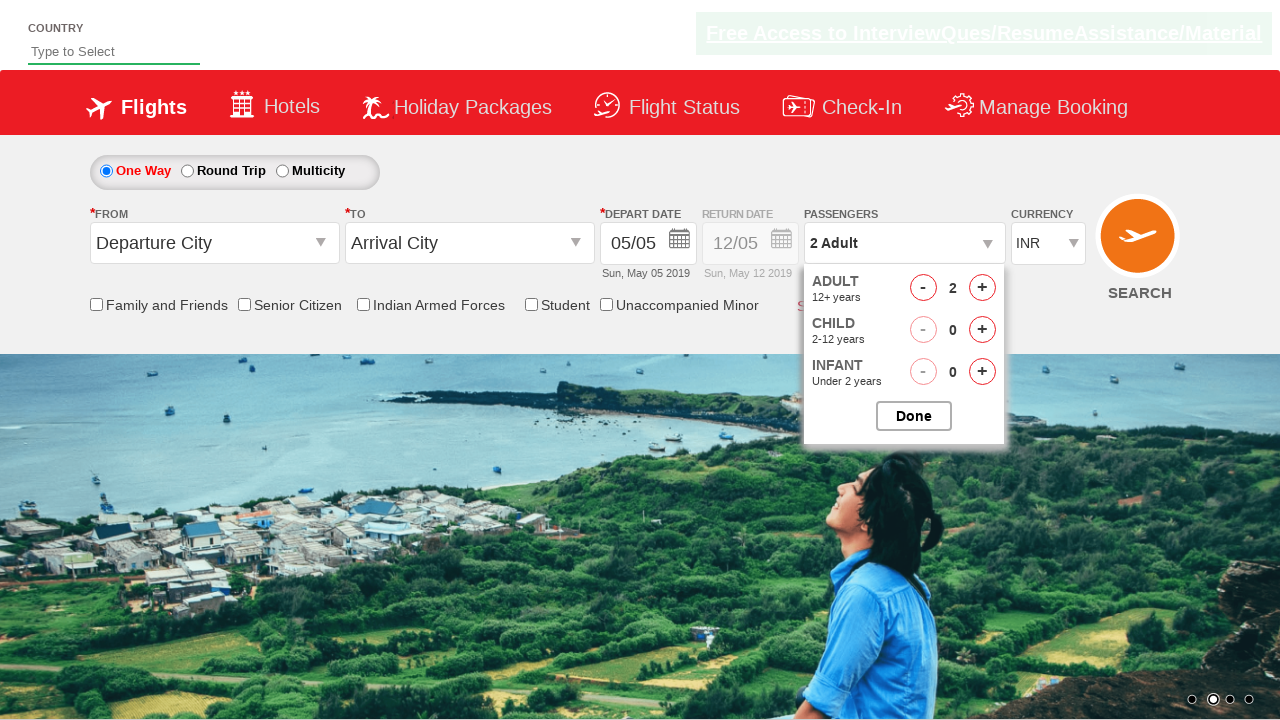

Retrieved updated passenger info: 2 Adult
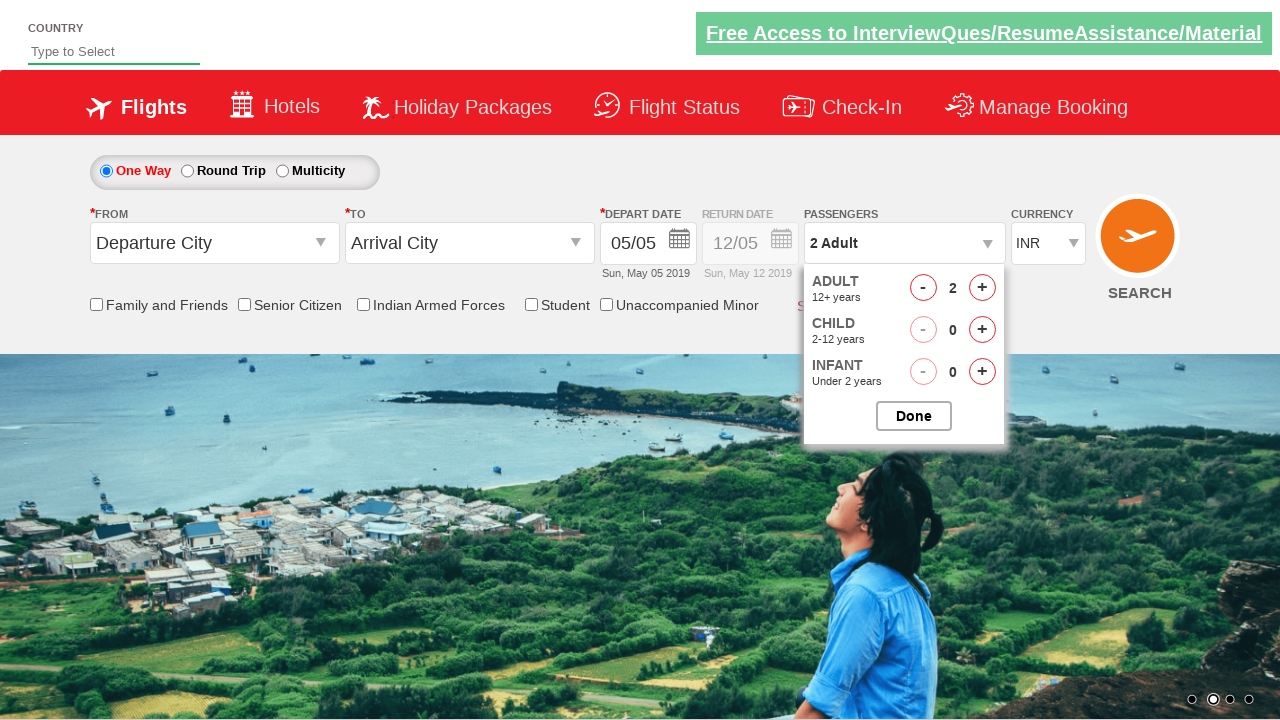

Clicked increment adult button (iteration 2/4) at (982, 288) on #hrefIncAdt
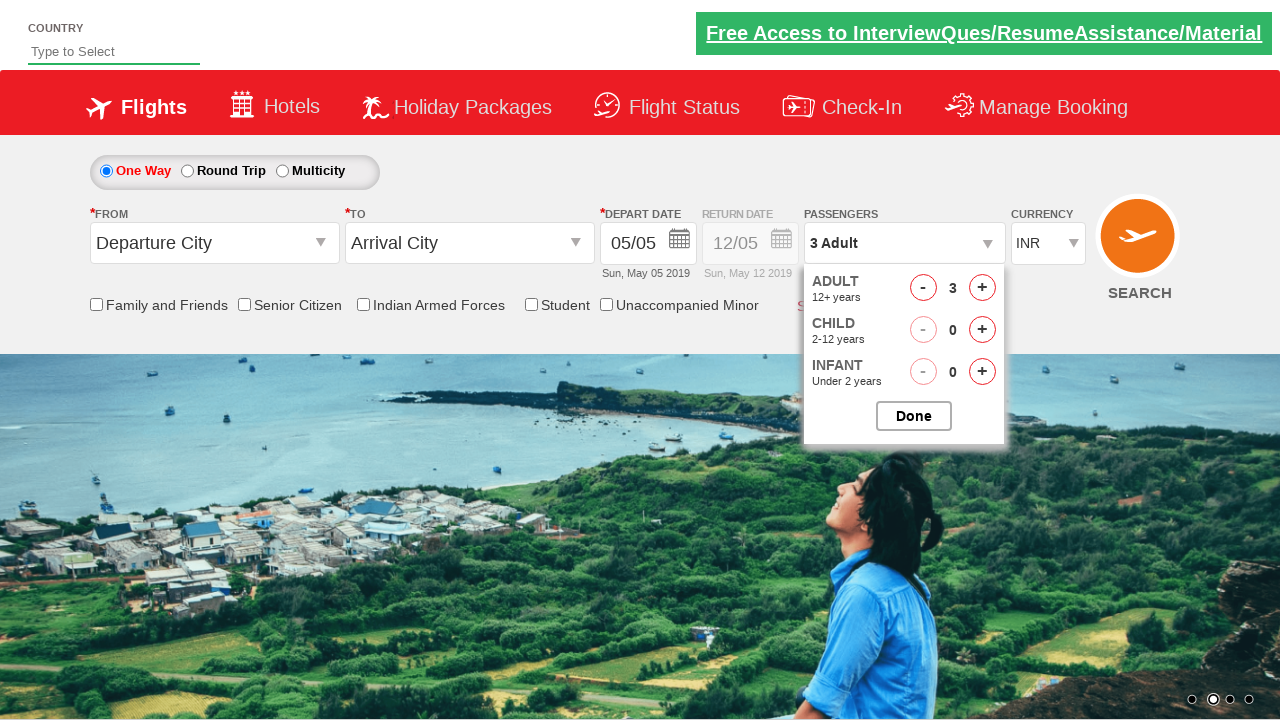

Retrieved updated passenger info: 3 Adult
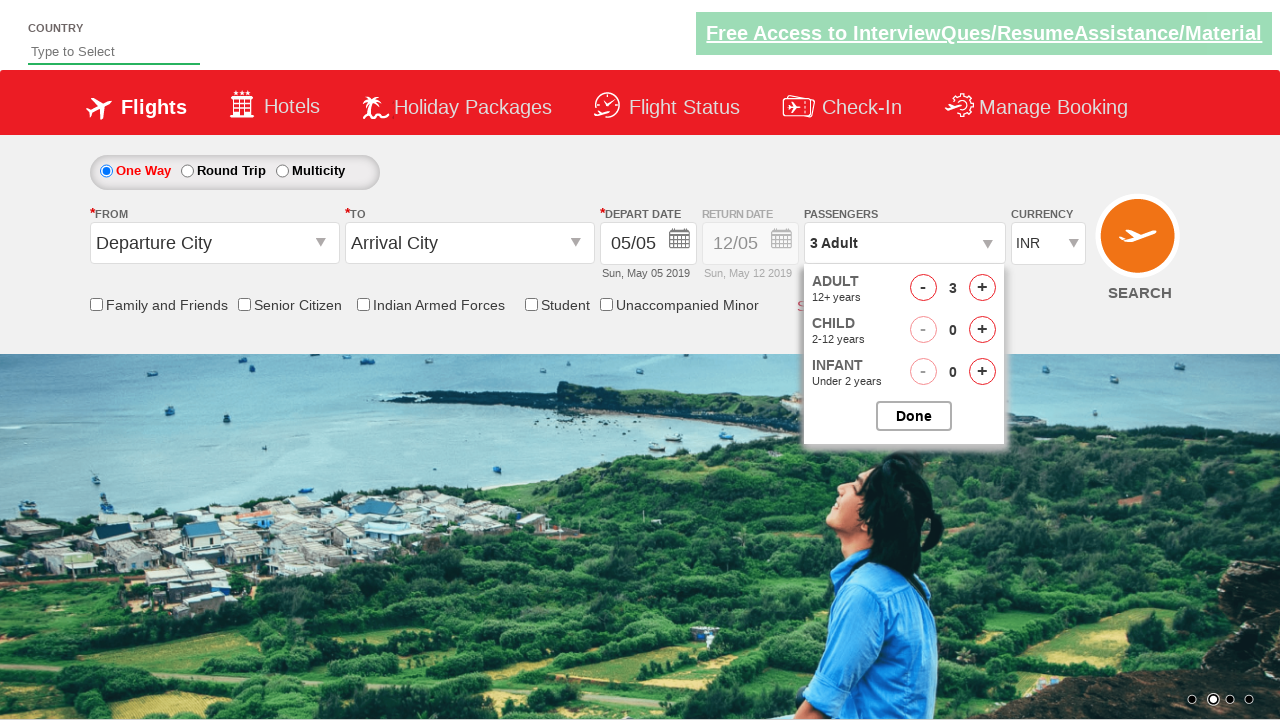

Clicked increment adult button (iteration 3/4) at (982, 288) on #hrefIncAdt
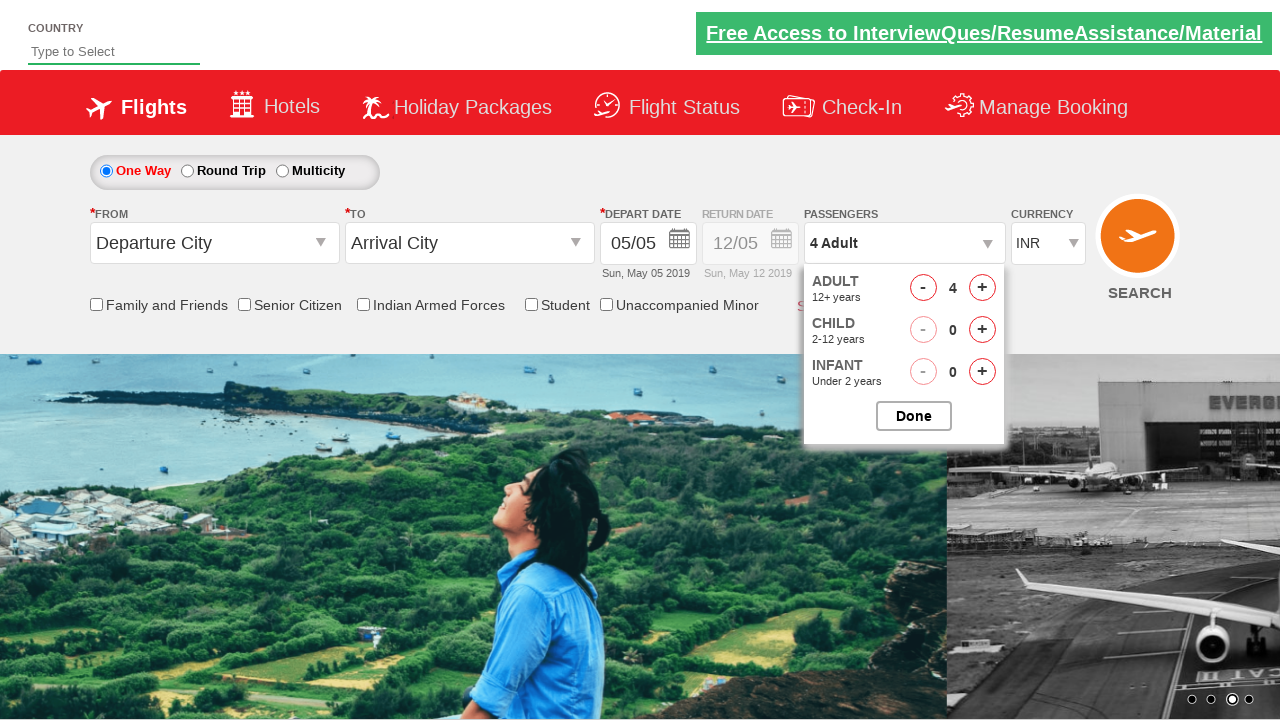

Retrieved updated passenger info: 4 Adult
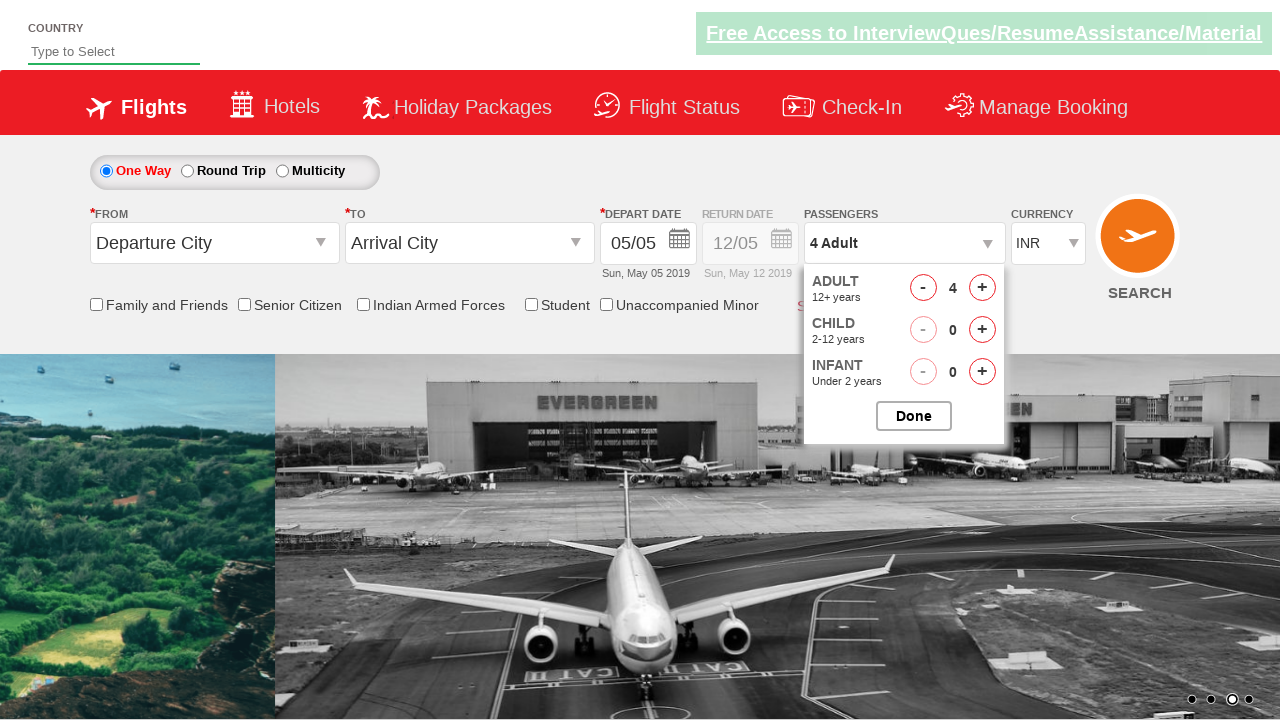

Clicked increment adult button (iteration 4/4) at (982, 288) on #hrefIncAdt
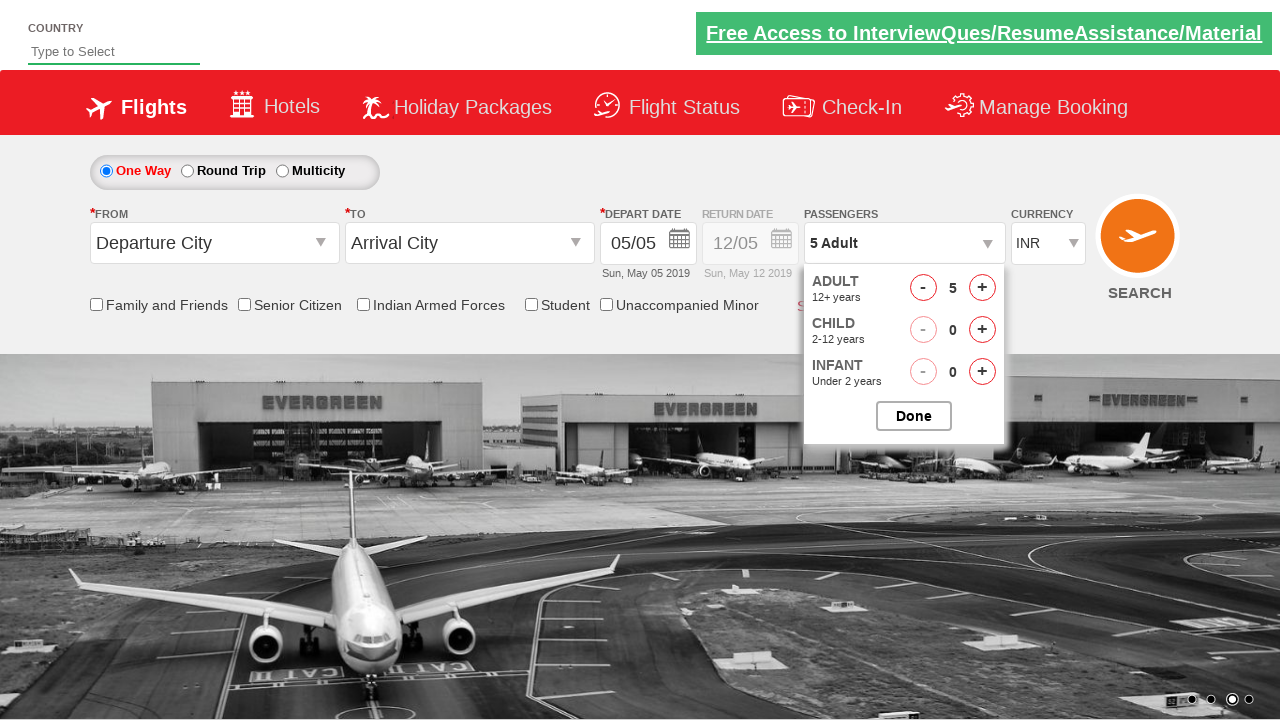

Retrieved updated passenger info: 5 Adult
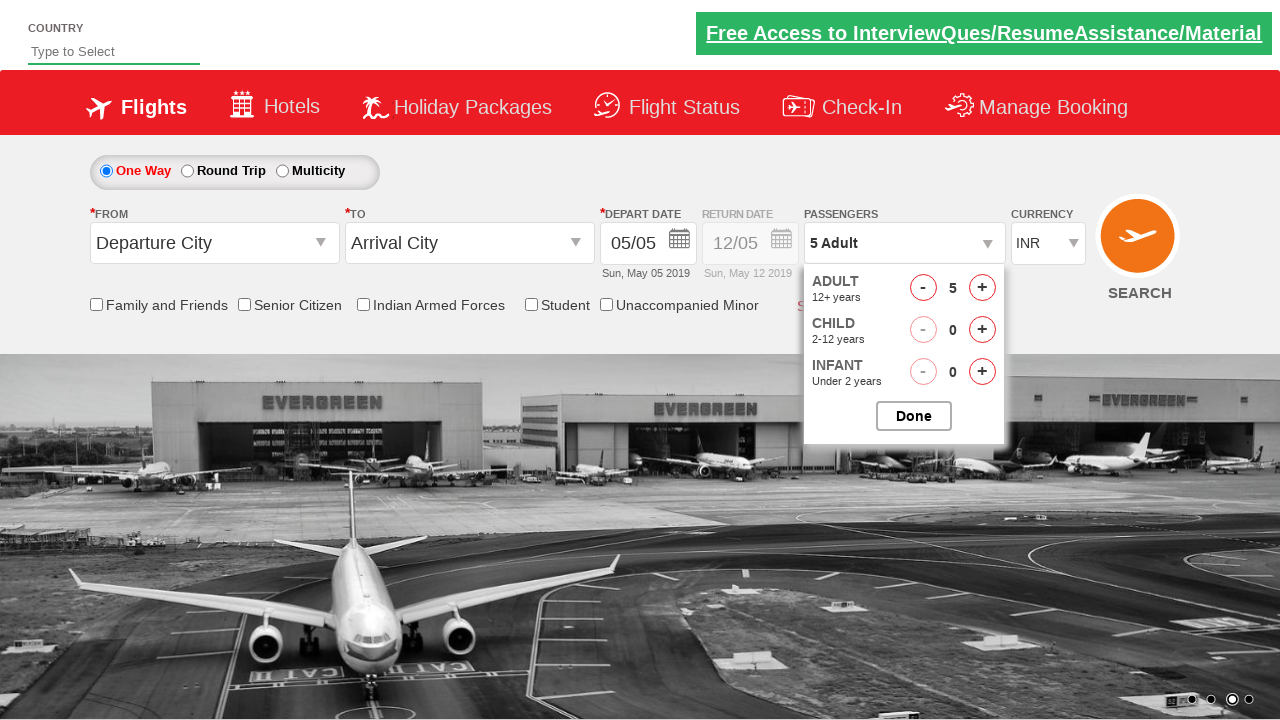

Clicked button to close passenger selection panel at (914, 416) on #btnclosepaxoption
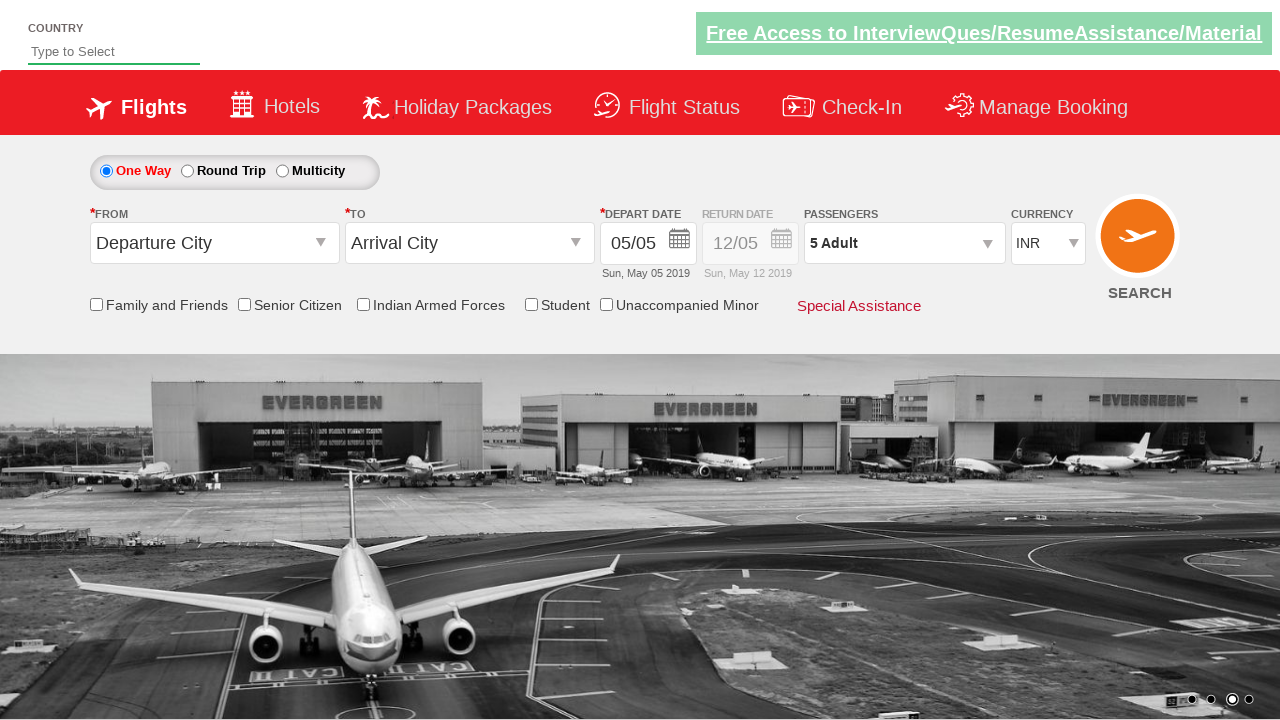

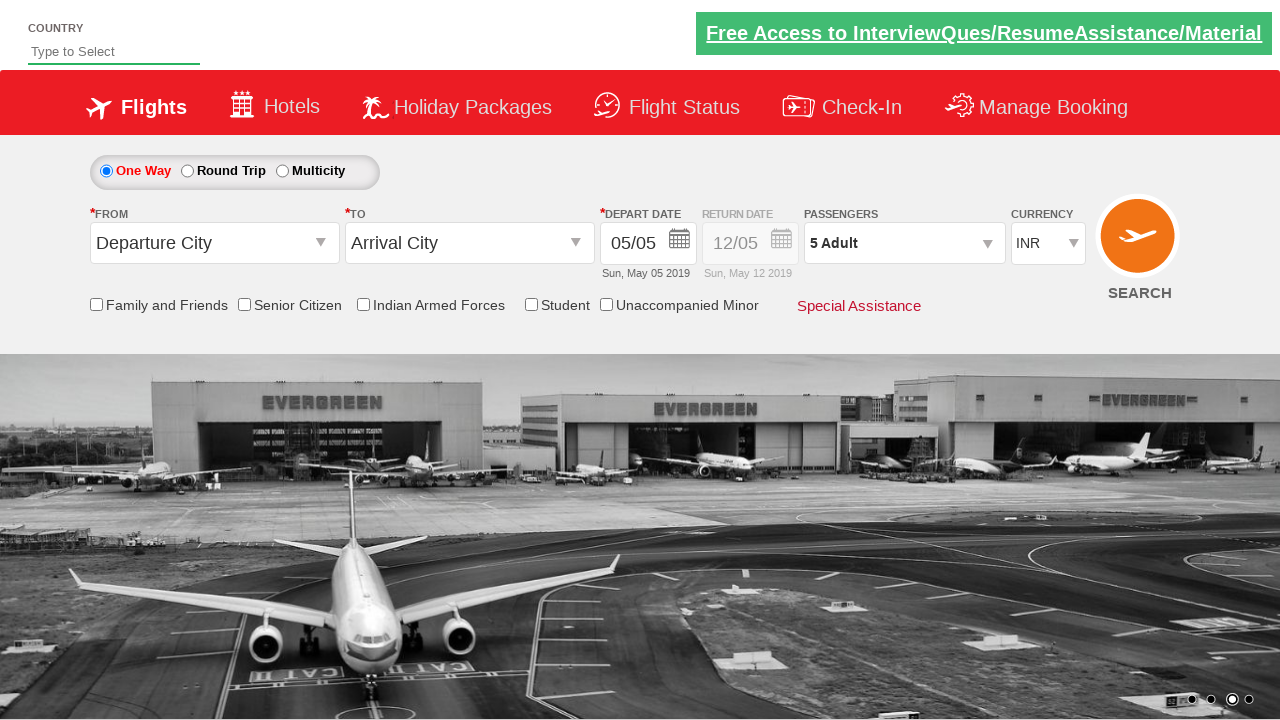